Opens the H&M website homepage. This is a minimal test that simply navigates to the site.

Starting URL: https://www.hm.com

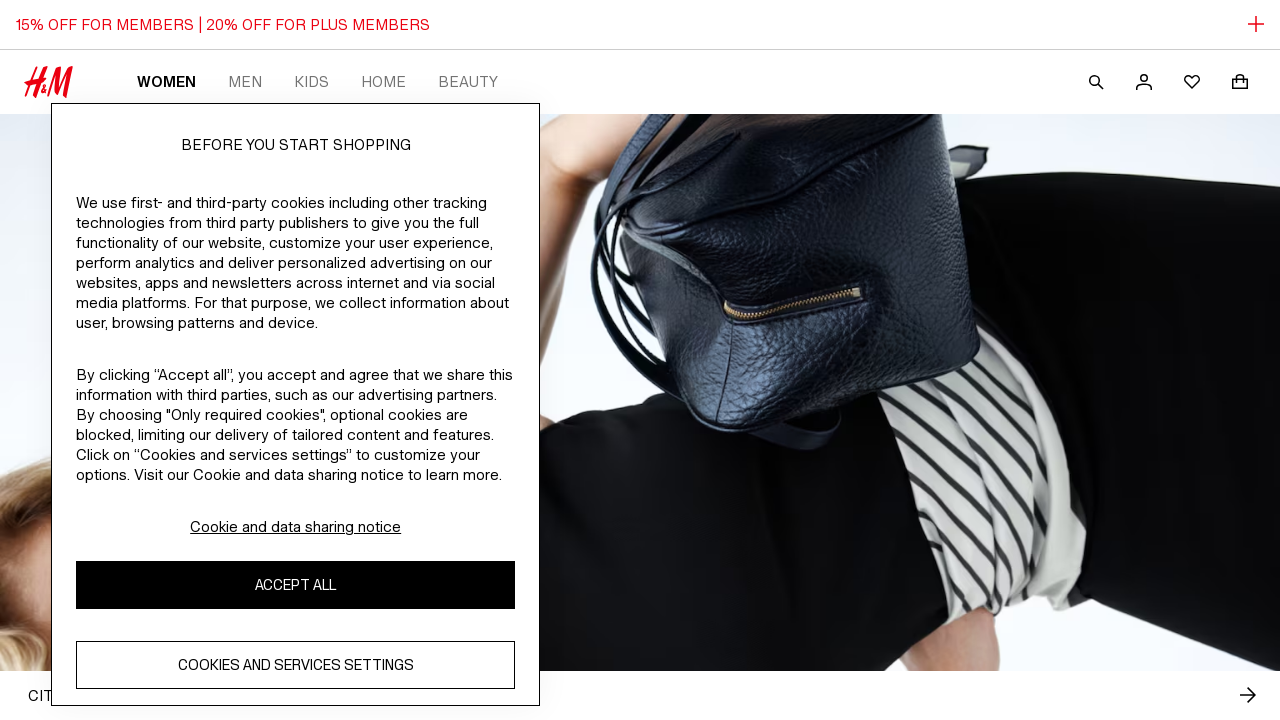

Navigated to H&M homepage at https://www.hm.com
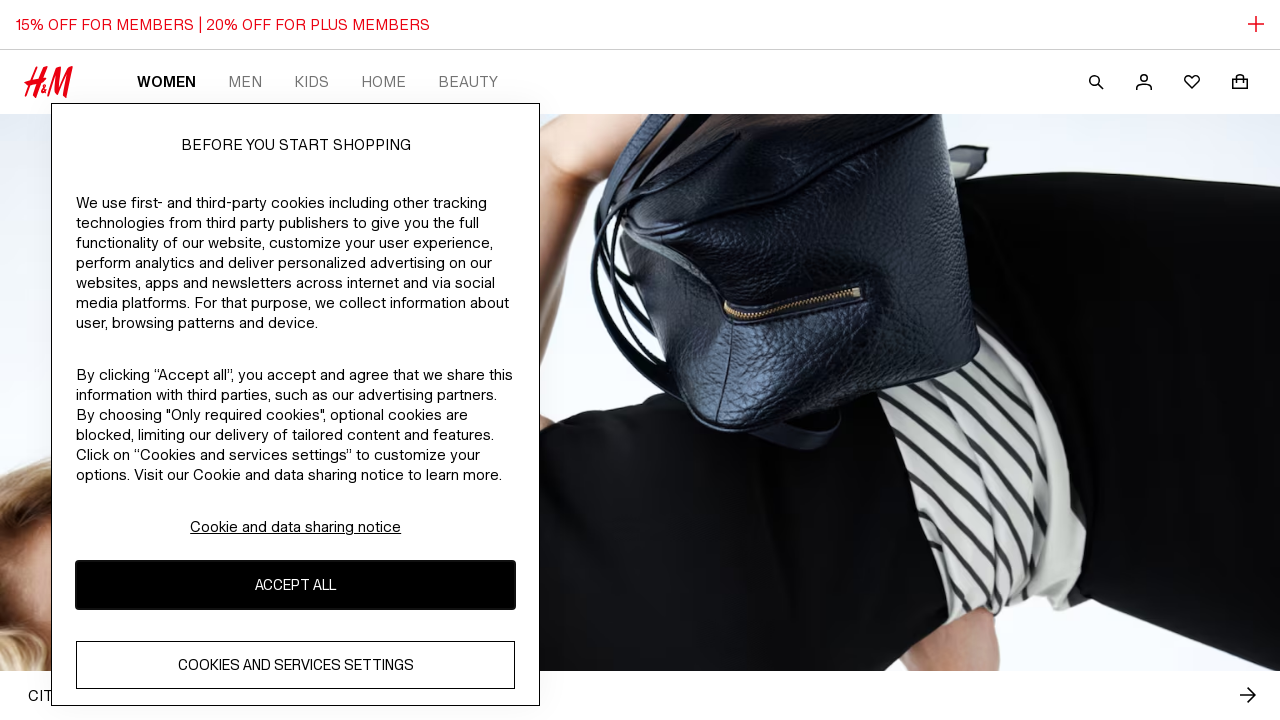

Page DOM content fully loaded
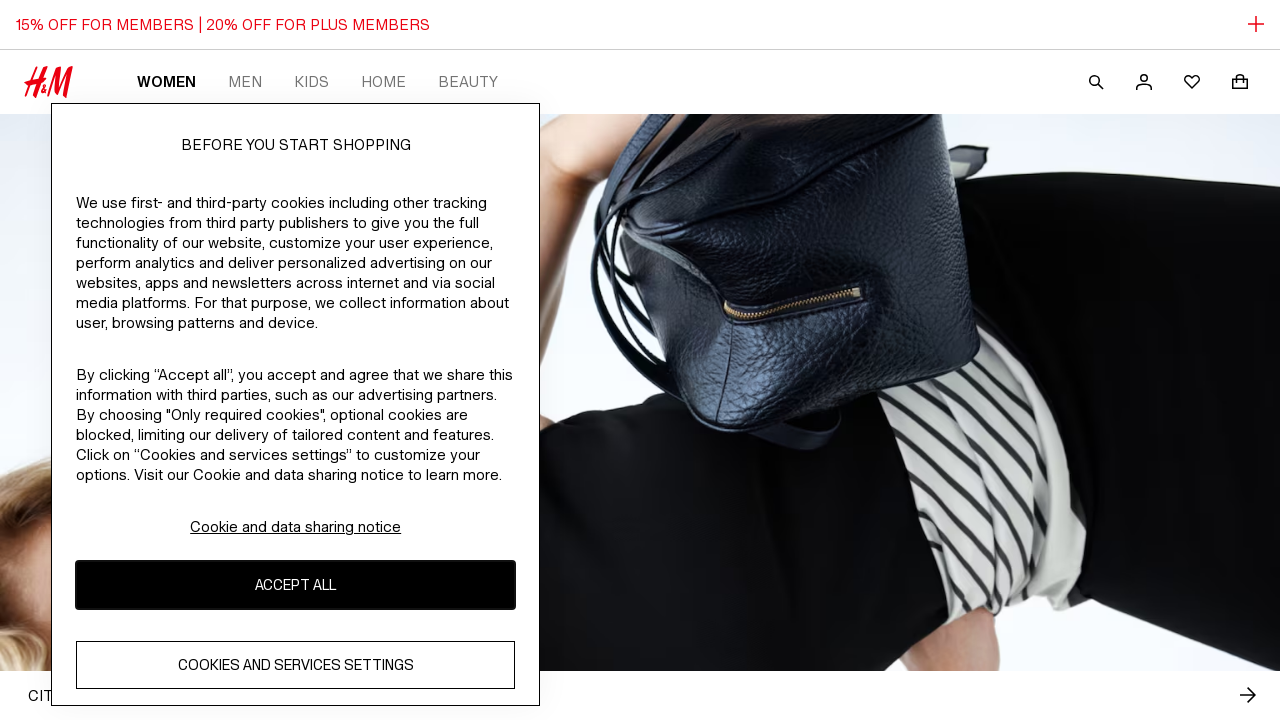

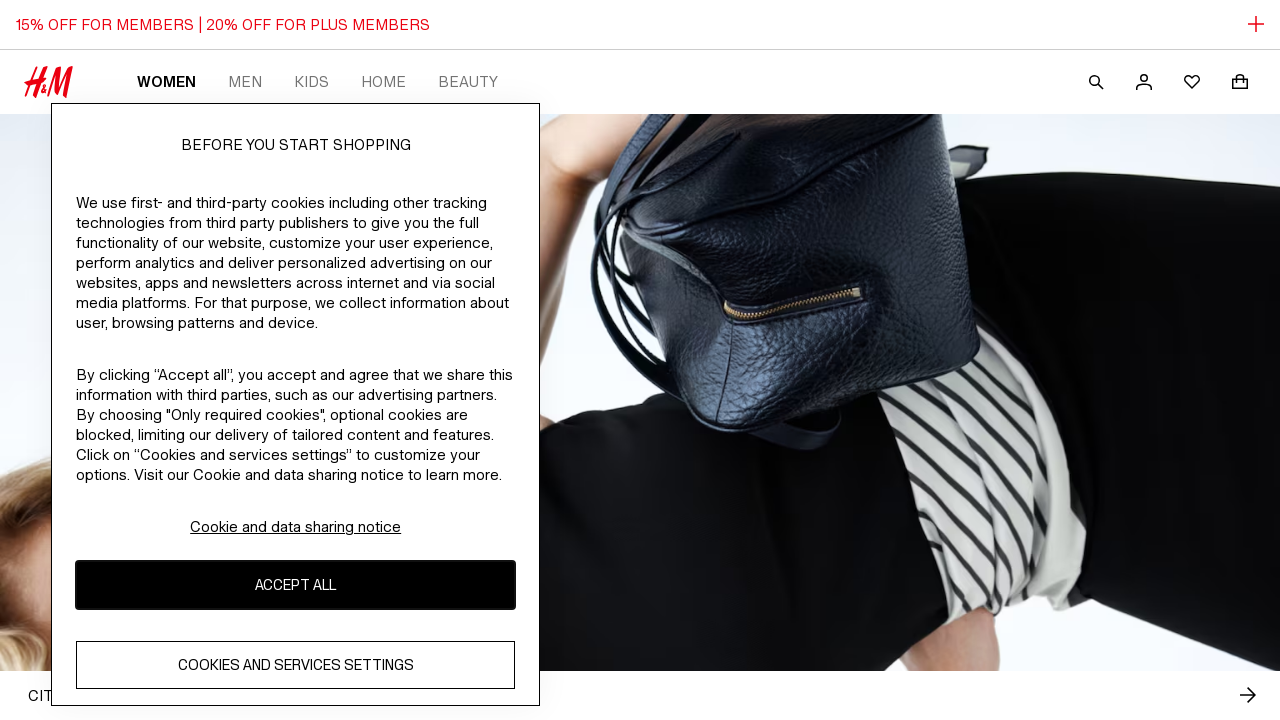